Tests adding todo items by filling the input field and pressing Enter, then verifying items appear in the list

Starting URL: https://demo.playwright.dev/todomvc

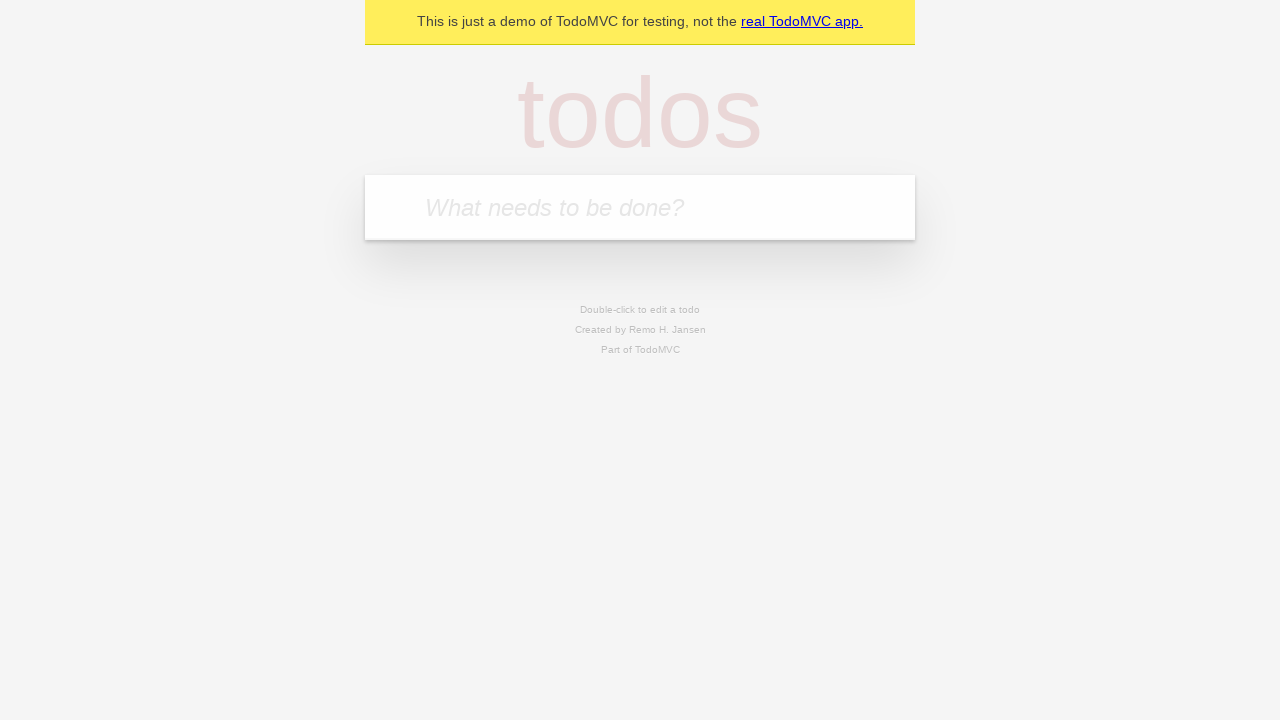

Filled todo input field with 'buy some cheese' on internal:attr=[placeholder="What needs to be done?"i]
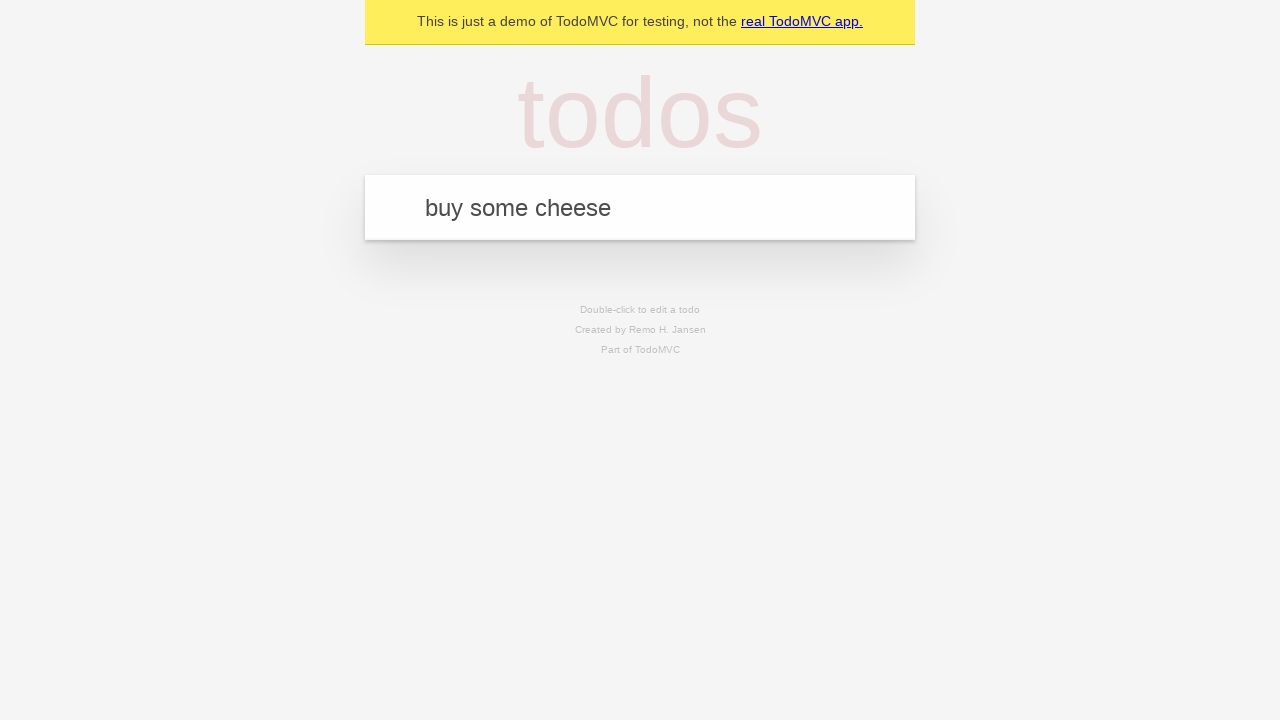

Pressed Enter to add first todo item on internal:attr=[placeholder="What needs to be done?"i]
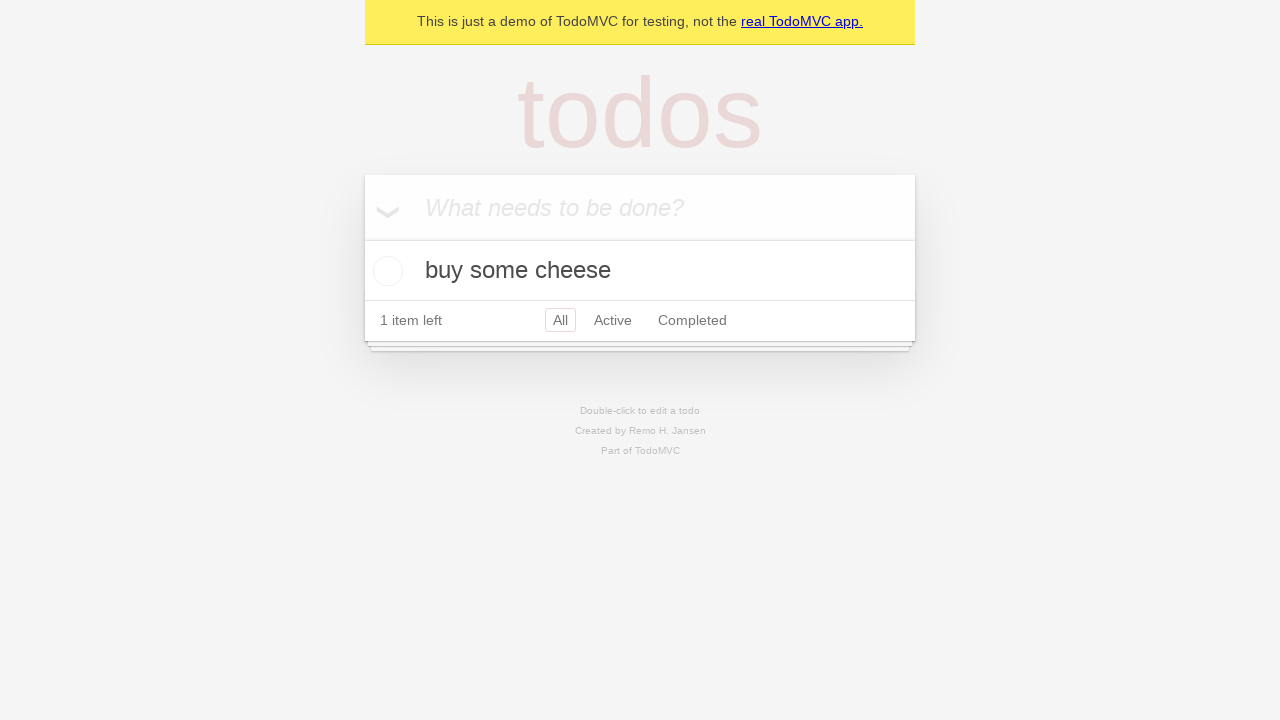

Filled todo input field with 'feed the cat' on internal:attr=[placeholder="What needs to be done?"i]
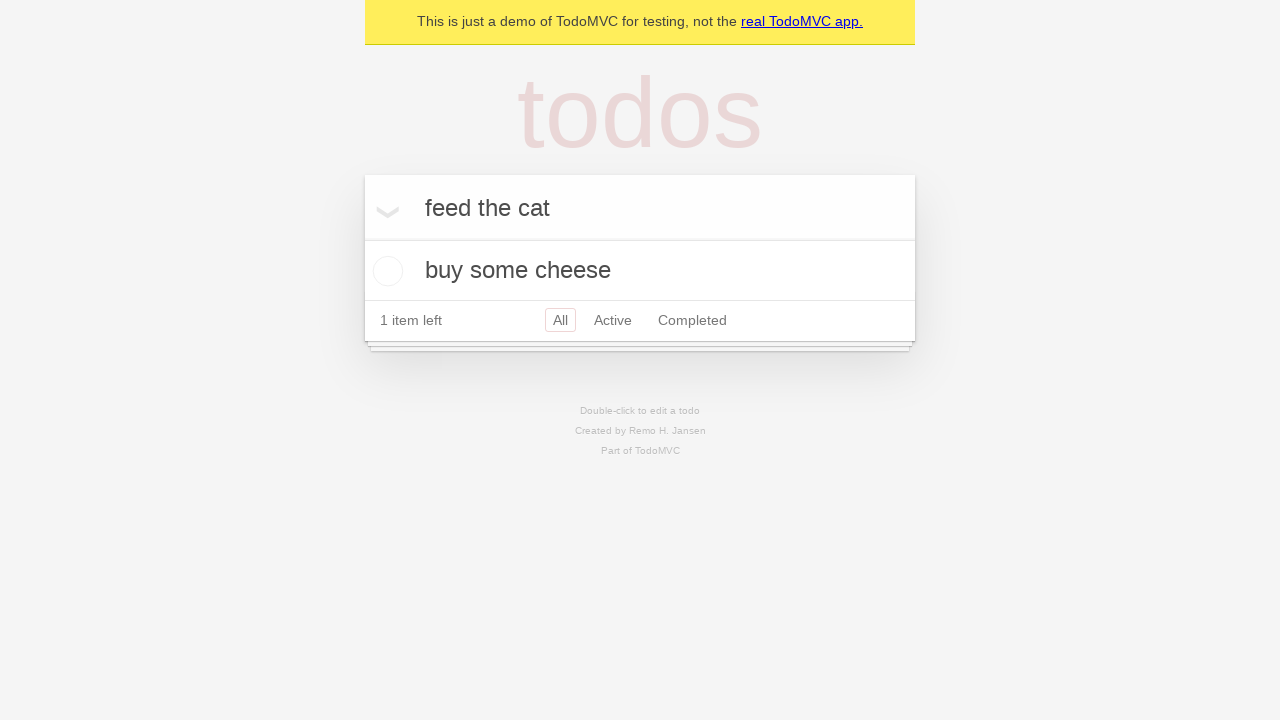

Pressed Enter to add second todo item on internal:attr=[placeholder="What needs to be done?"i]
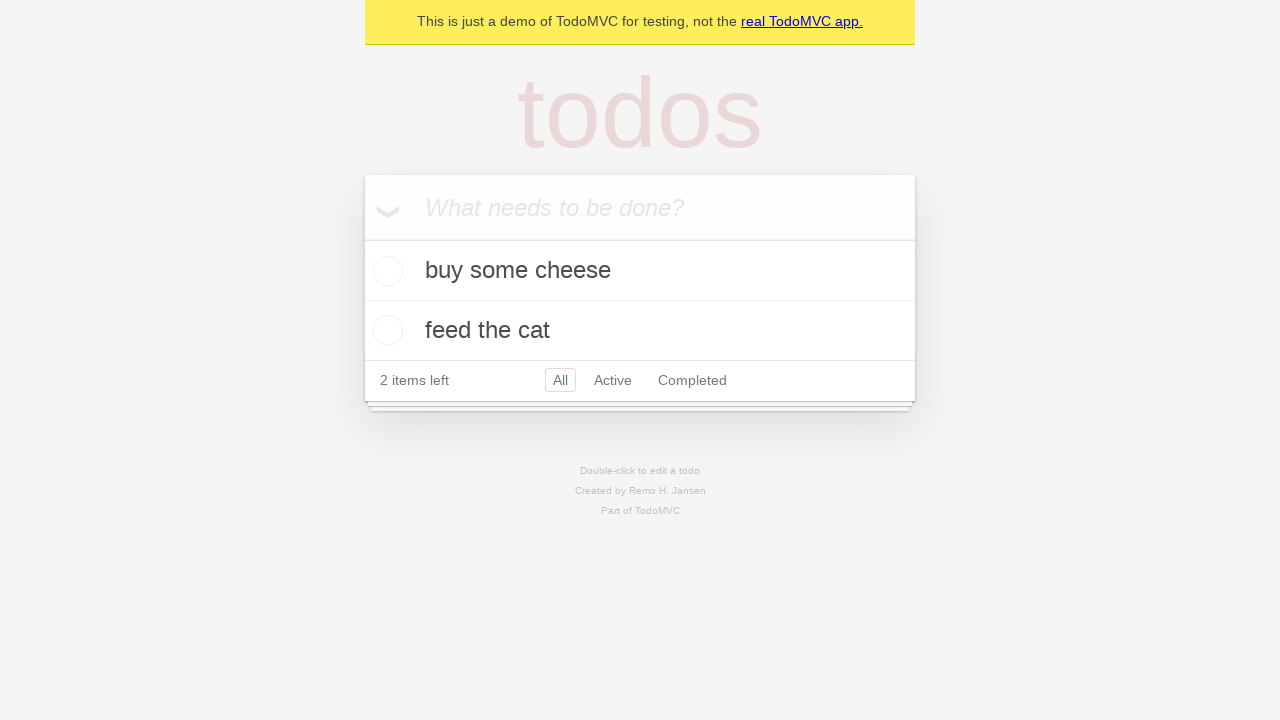

Todo items loaded and are visible in the list
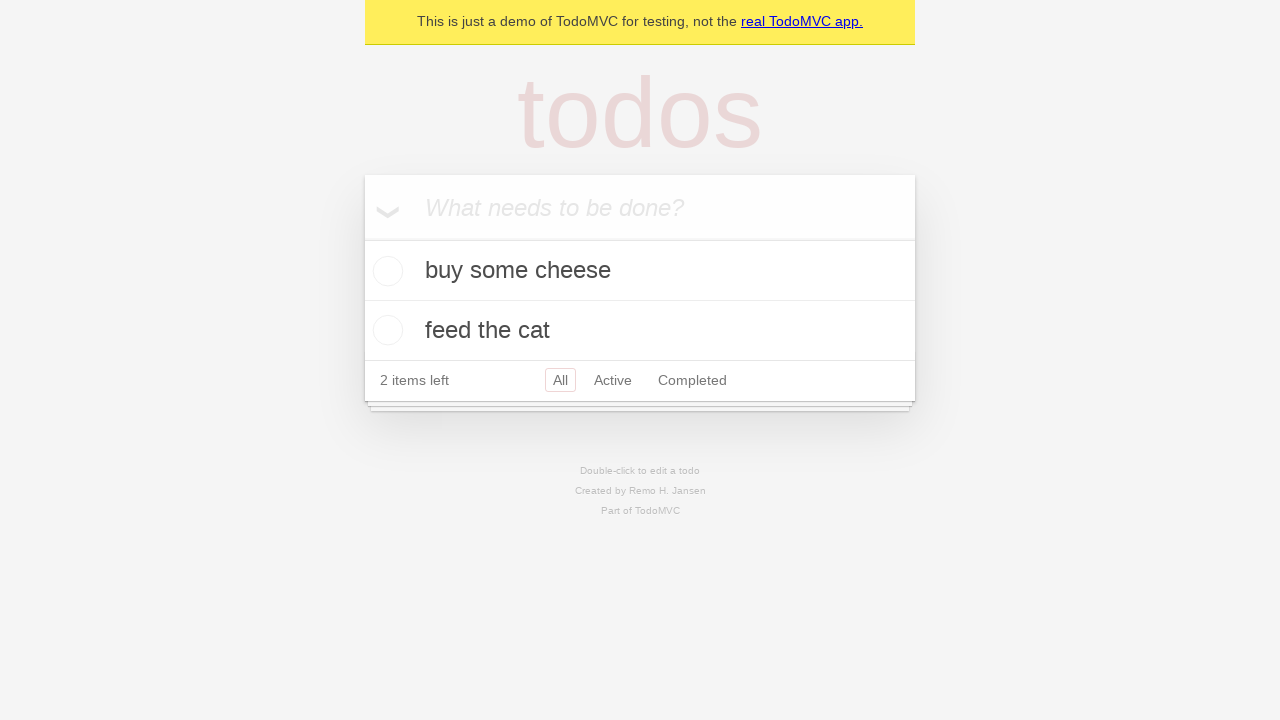

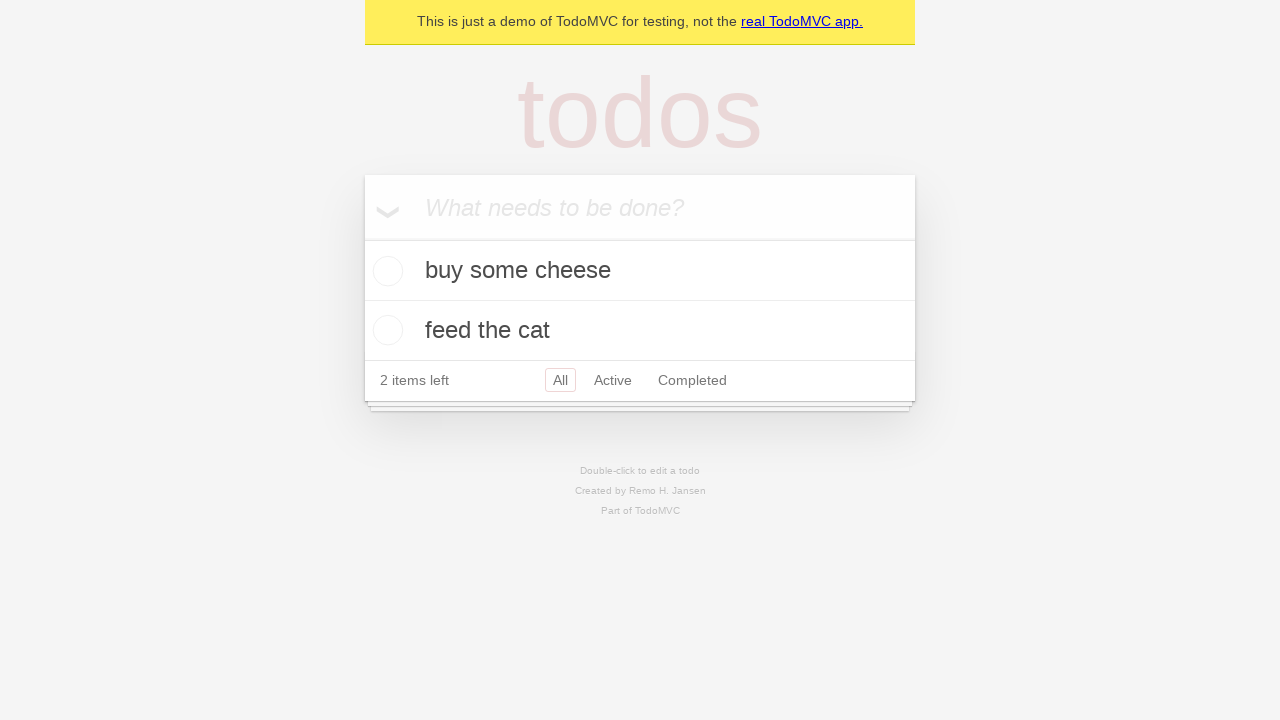